Tests multiple window handling by opening a new window, switching between windows, and verifying content in each window

Starting URL: http://the-internet.herokuapp.com/windows

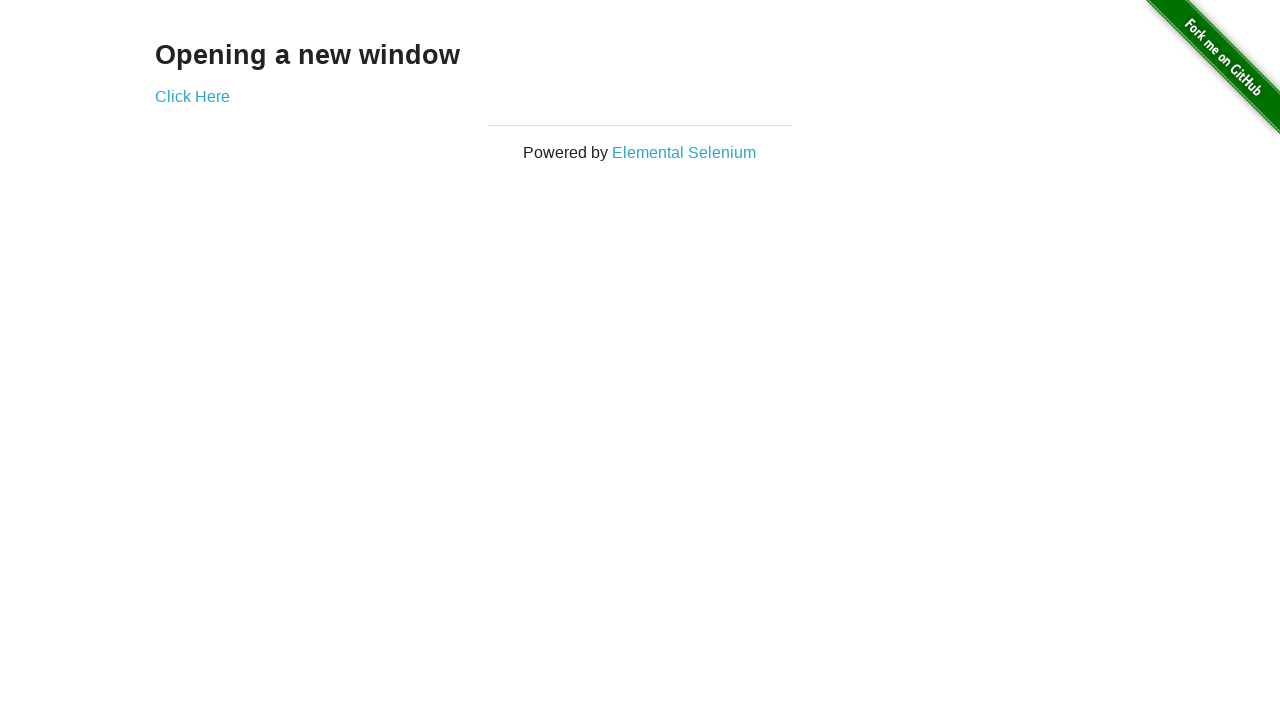

Verified main page title 'Opening a new window'
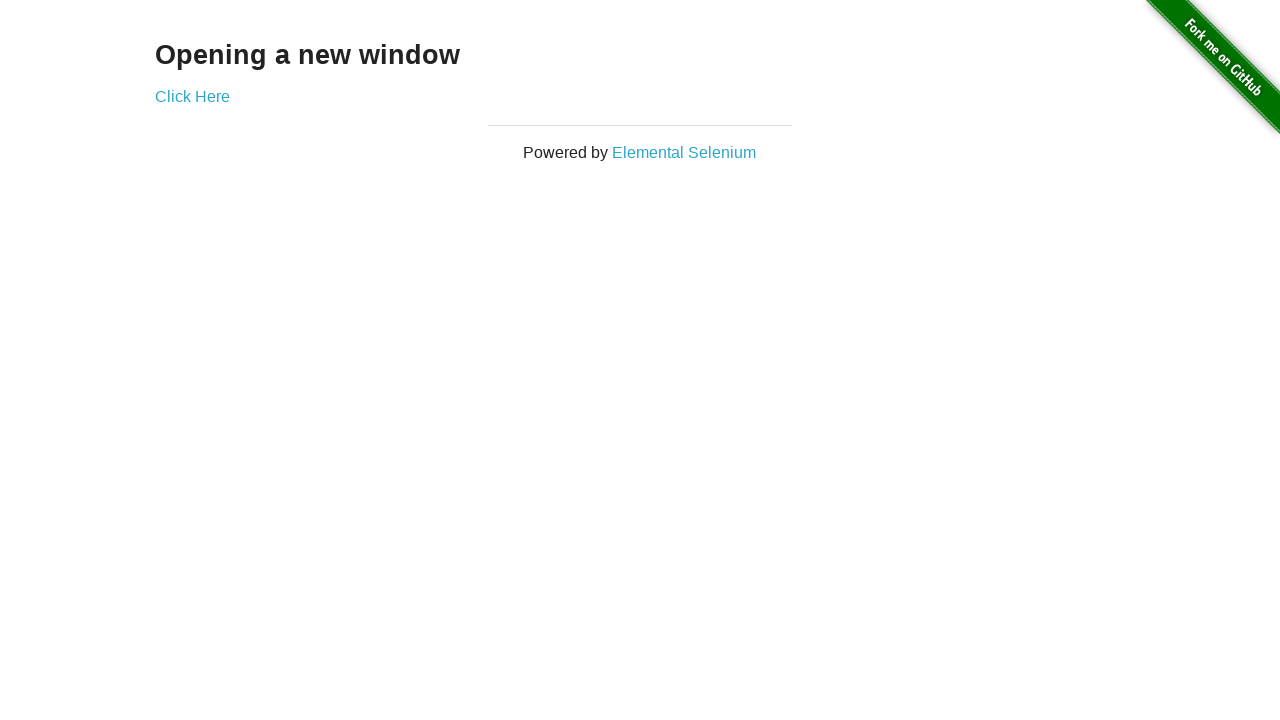

Clicked 'Click Here' link and new window opened at (192, 96) on xpath=//*[text()='Click Here']
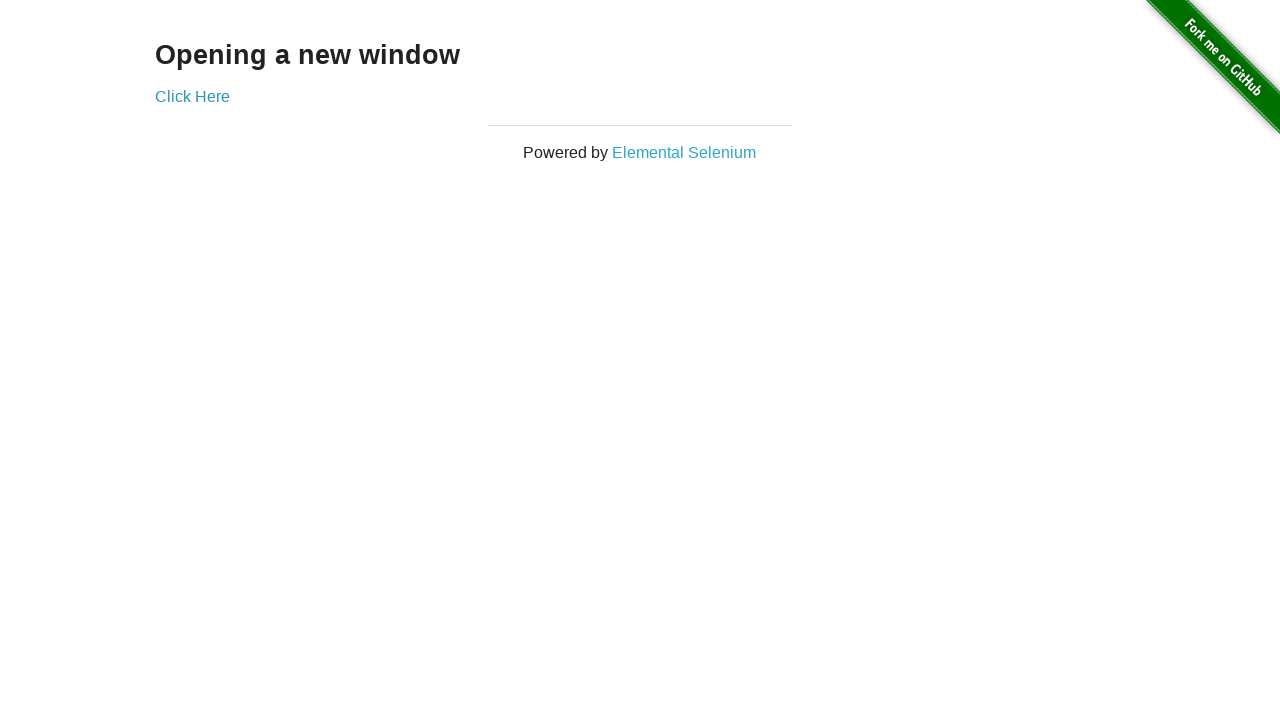

Verified new window URL is correct
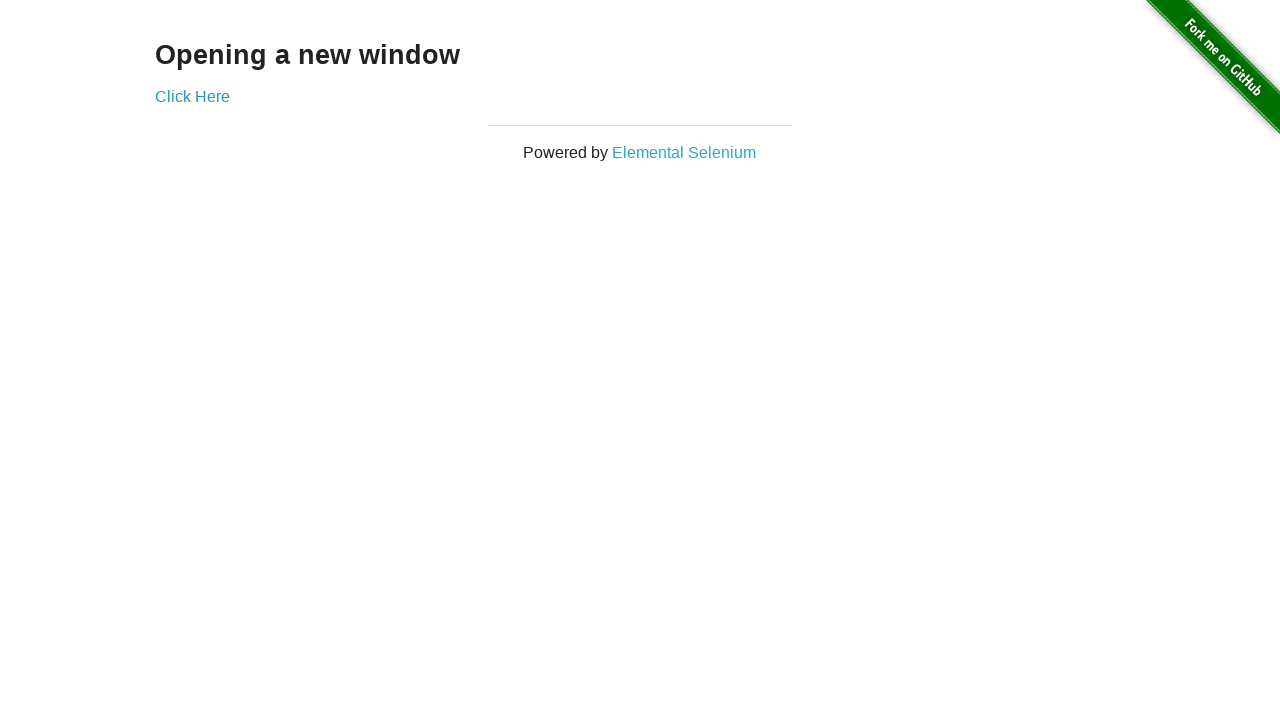

Verified new window title 'New Window'
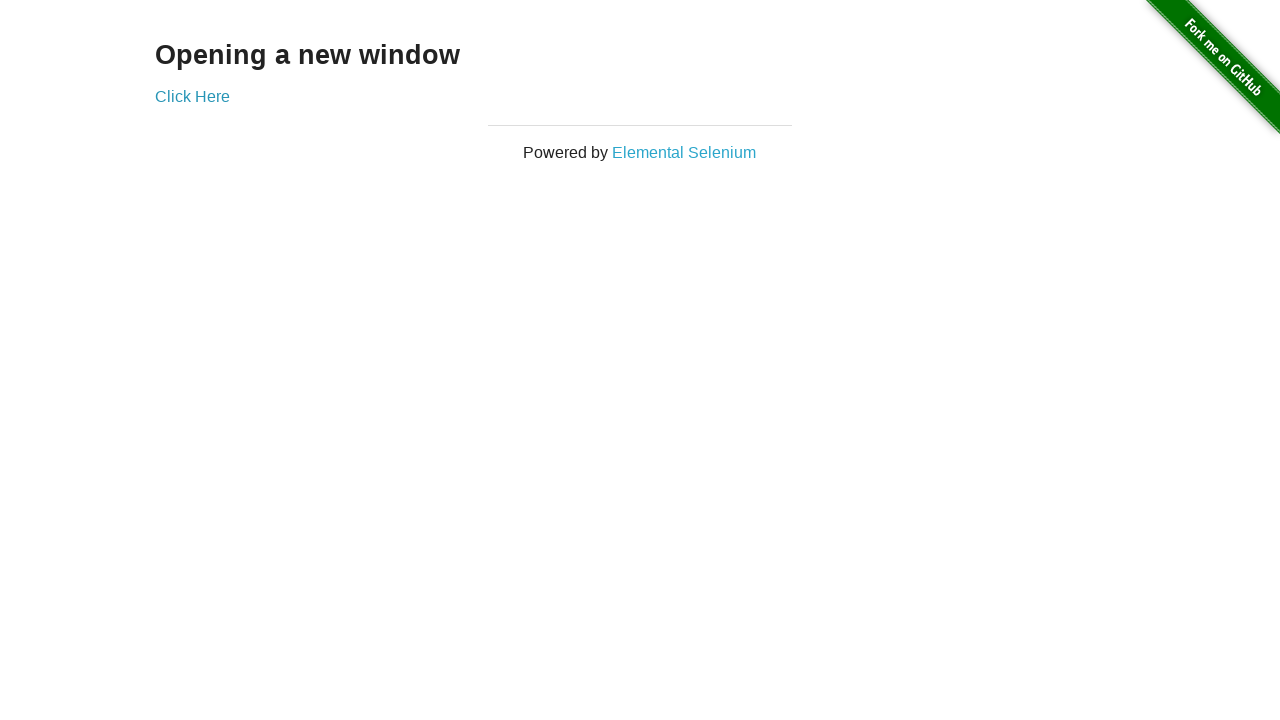

Verified original window URL is still correct
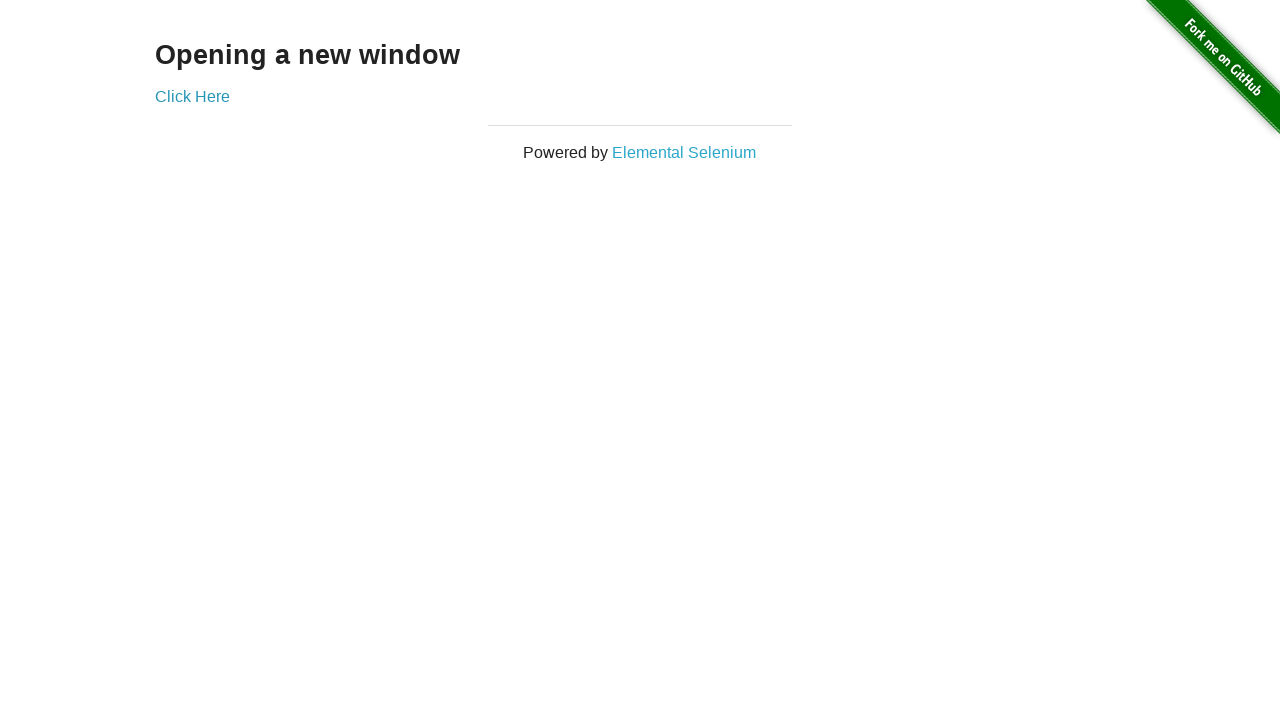

Verified original window title is still 'Opening a new window'
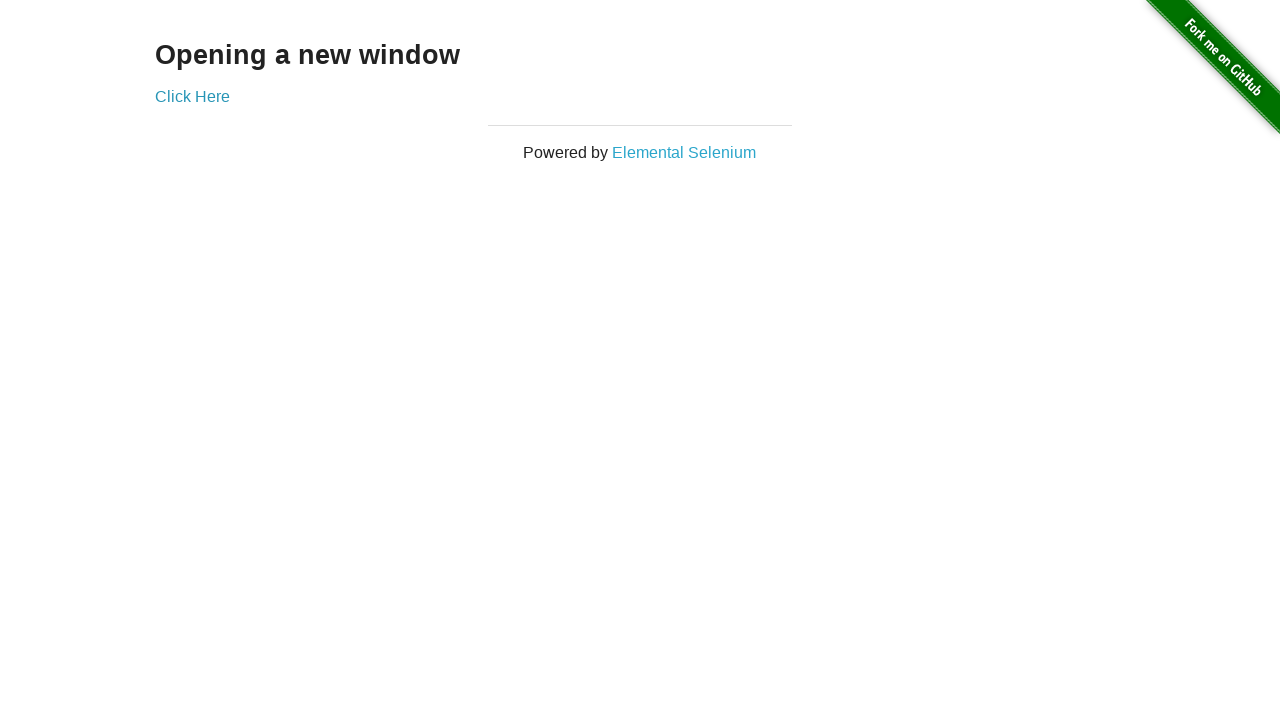

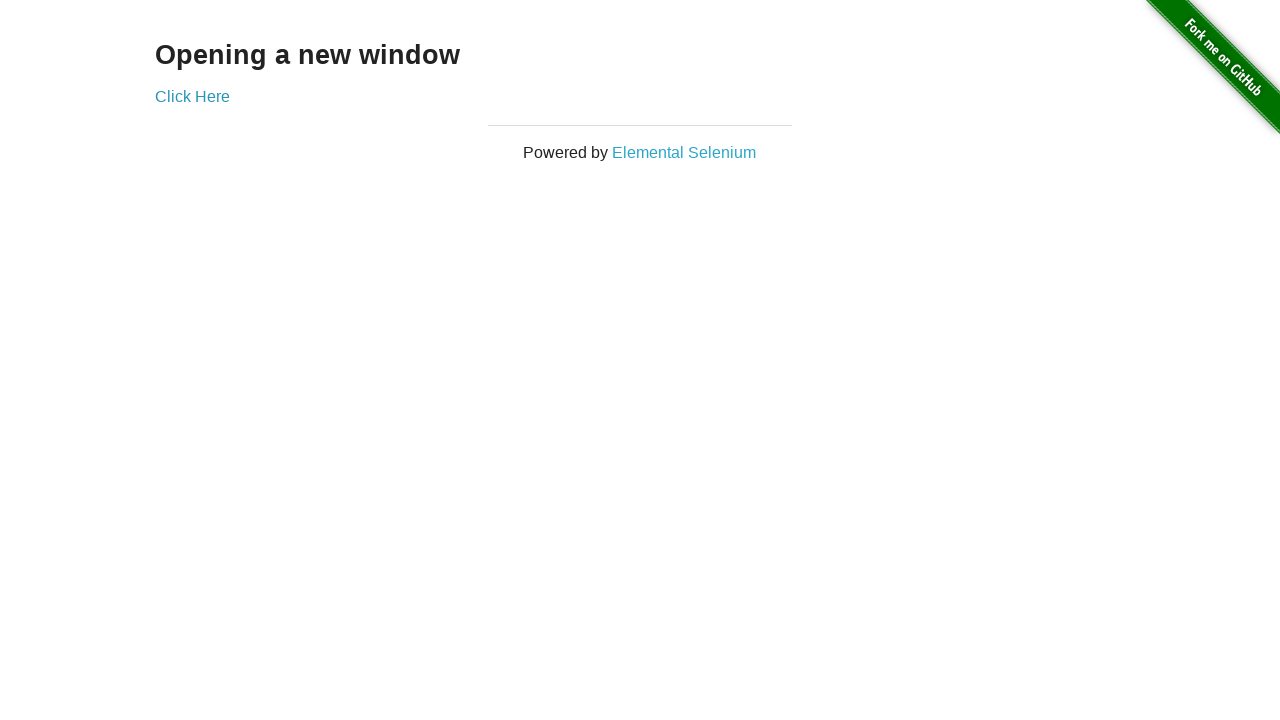